Opens a dropdown menu and clicks the first menu item

Starting URL: https://konflic.github.io/examples/

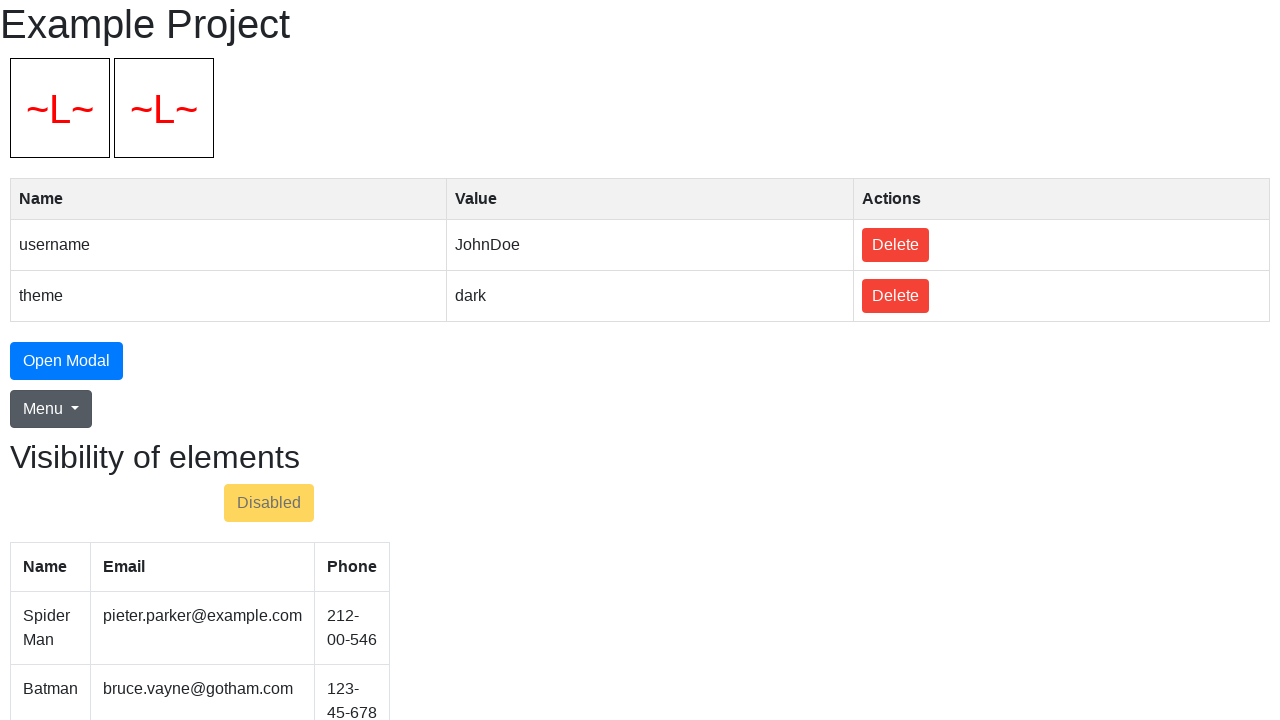

Clicked dropdown toggle to open menu at (51, 409) on .dropdown-toggle
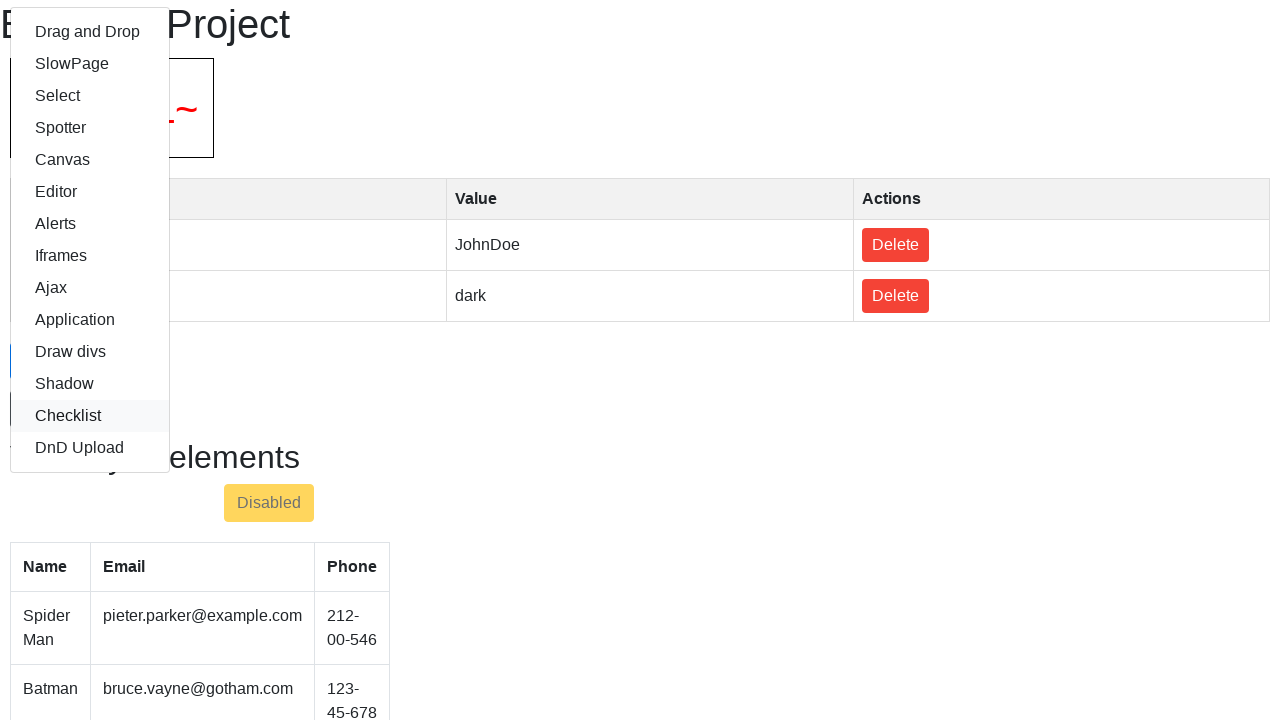

Dropdown items loaded
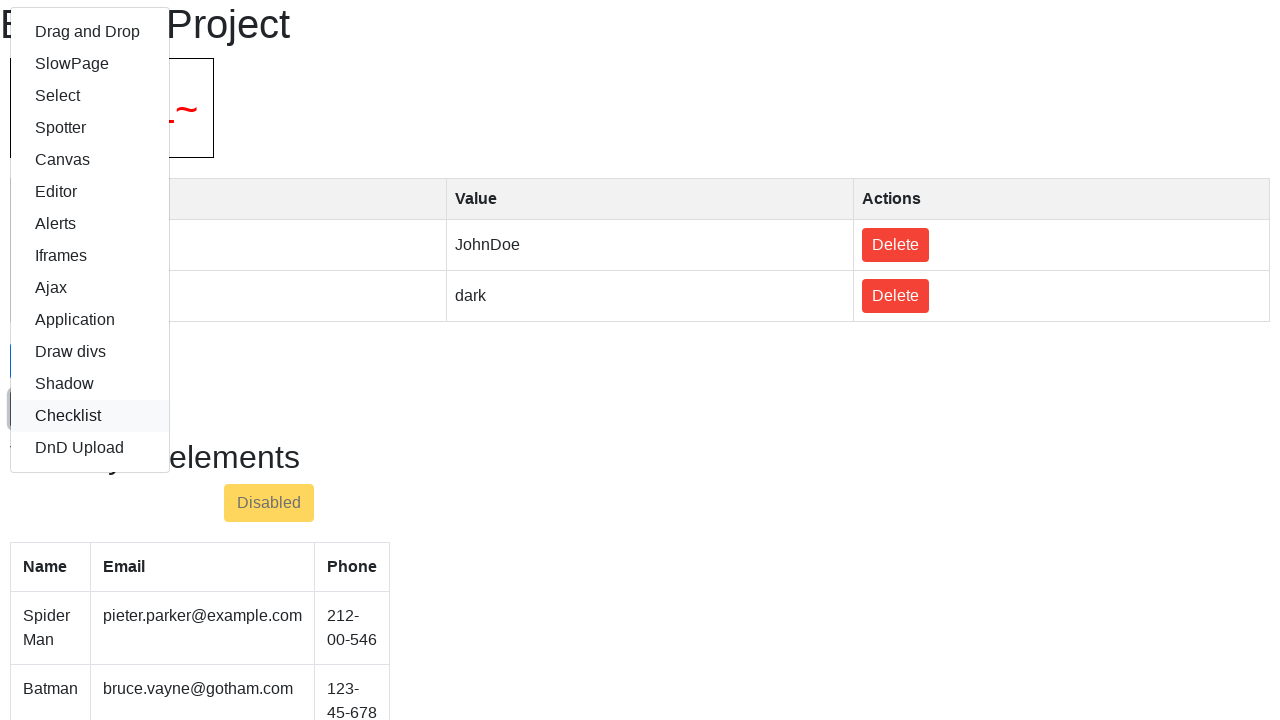

Clicked first menu item in dropdown at (90, 32) on .dropdown-item >> nth=0
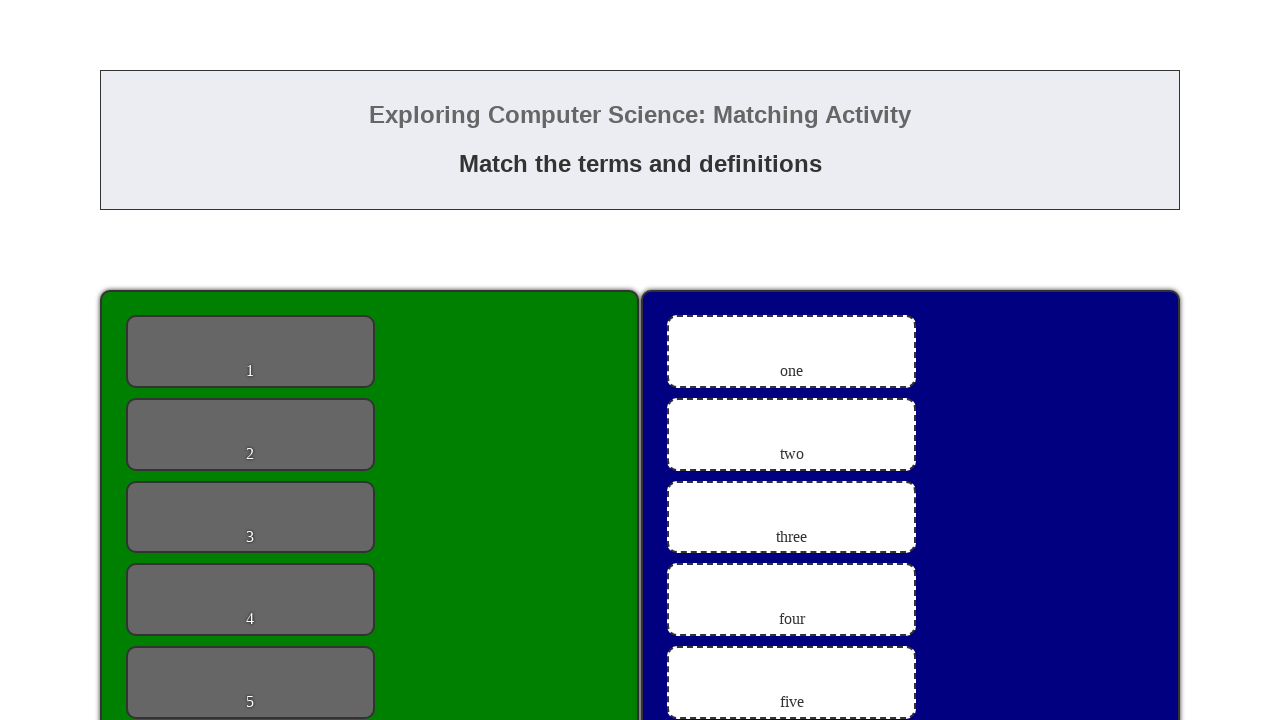

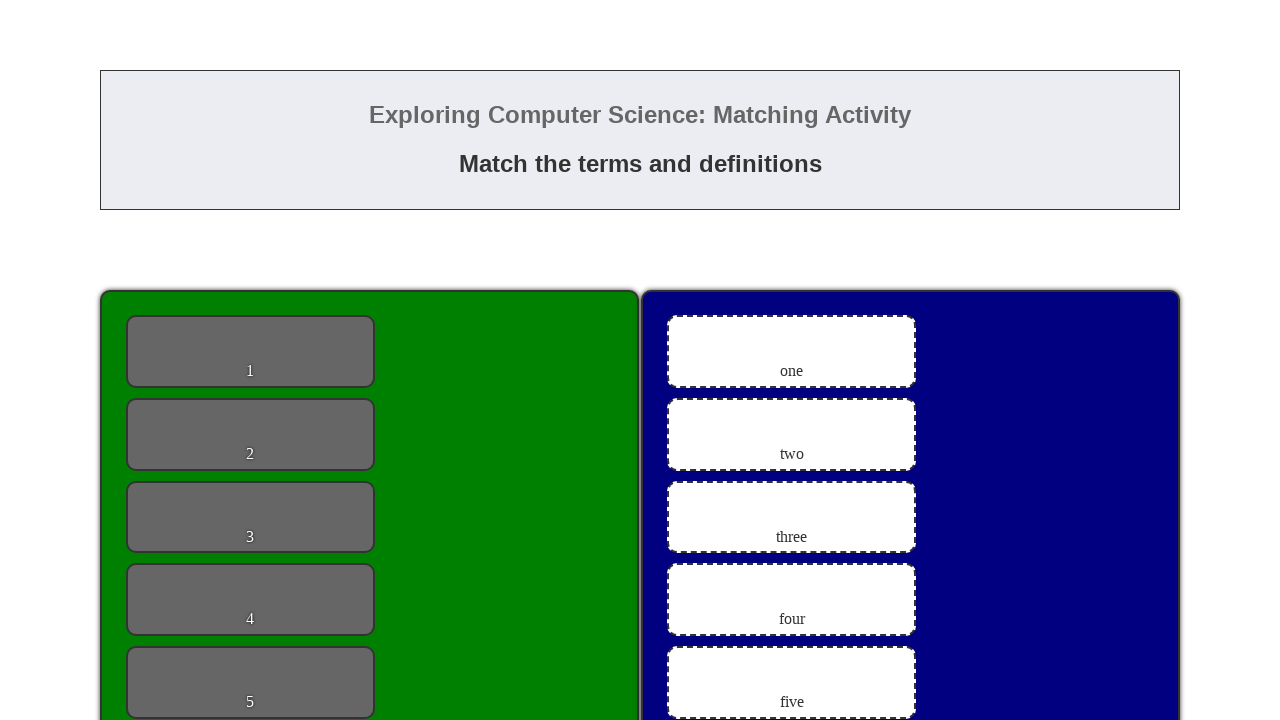